Opens a new tab and switches between windows

Starting URL: https://demoqa.com/browser-windows

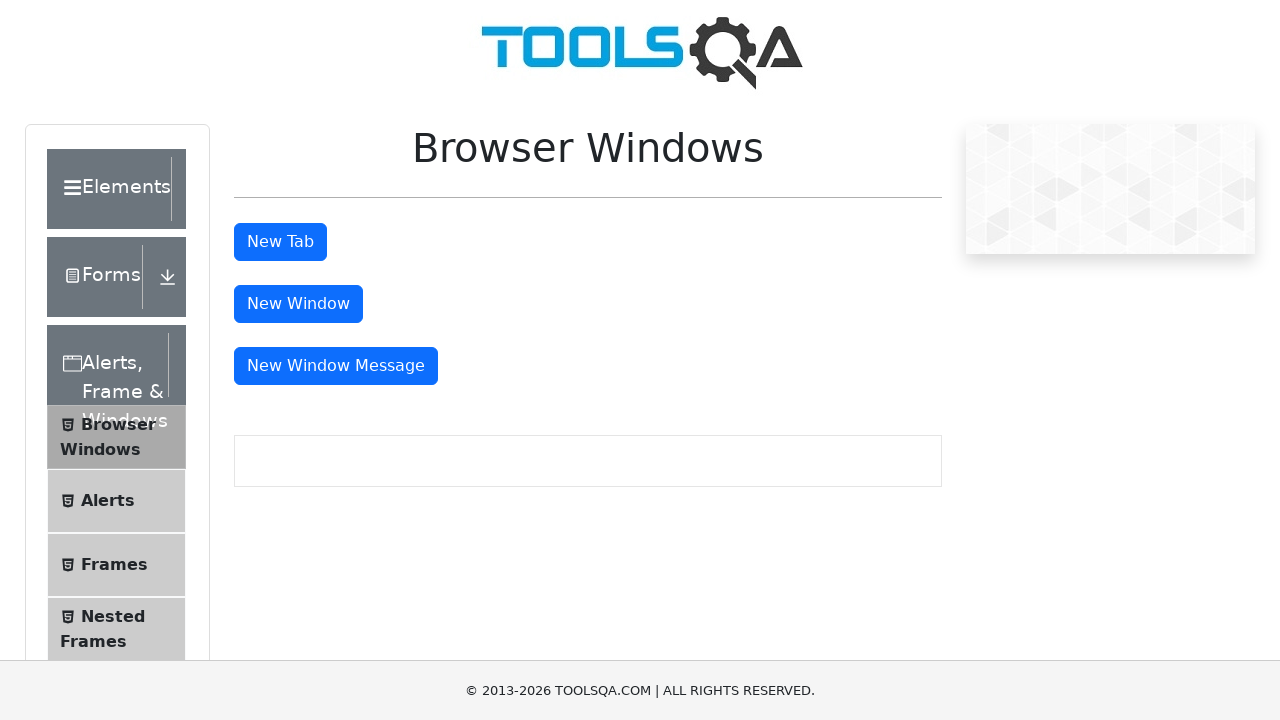

Clicked tab button to open new tab at (280, 242) on #tabButton
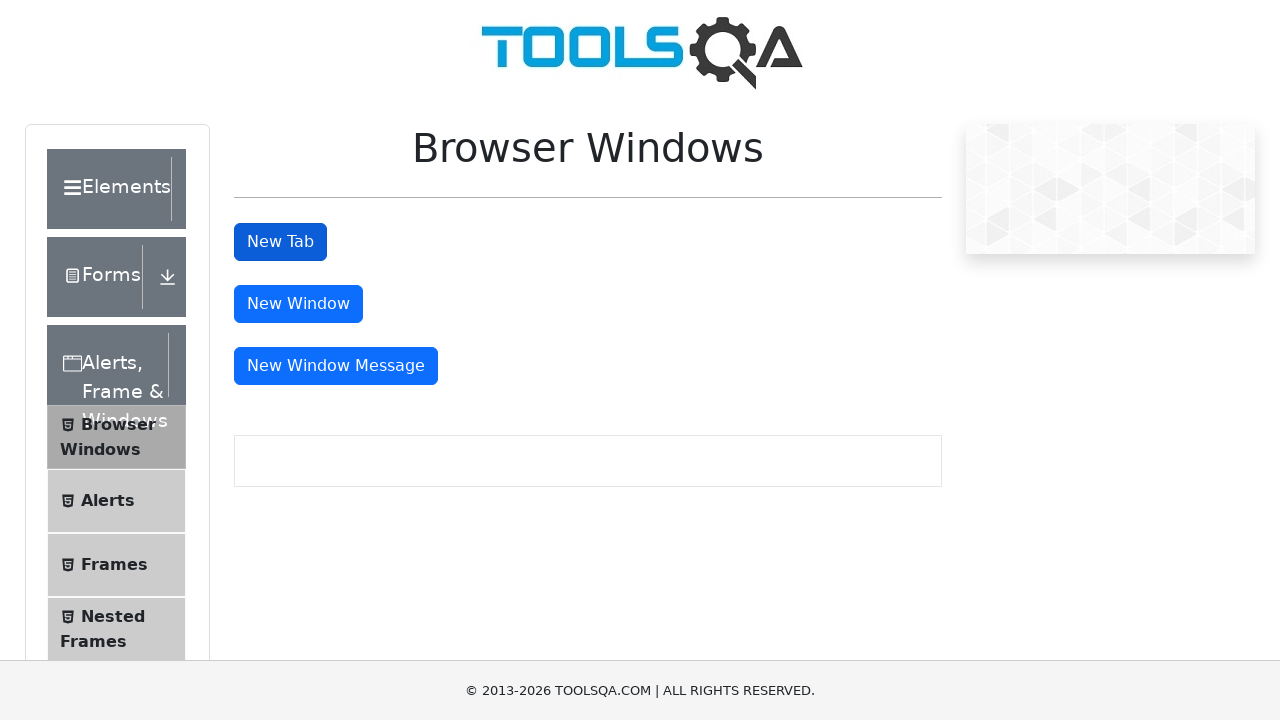

Captured new tab handle
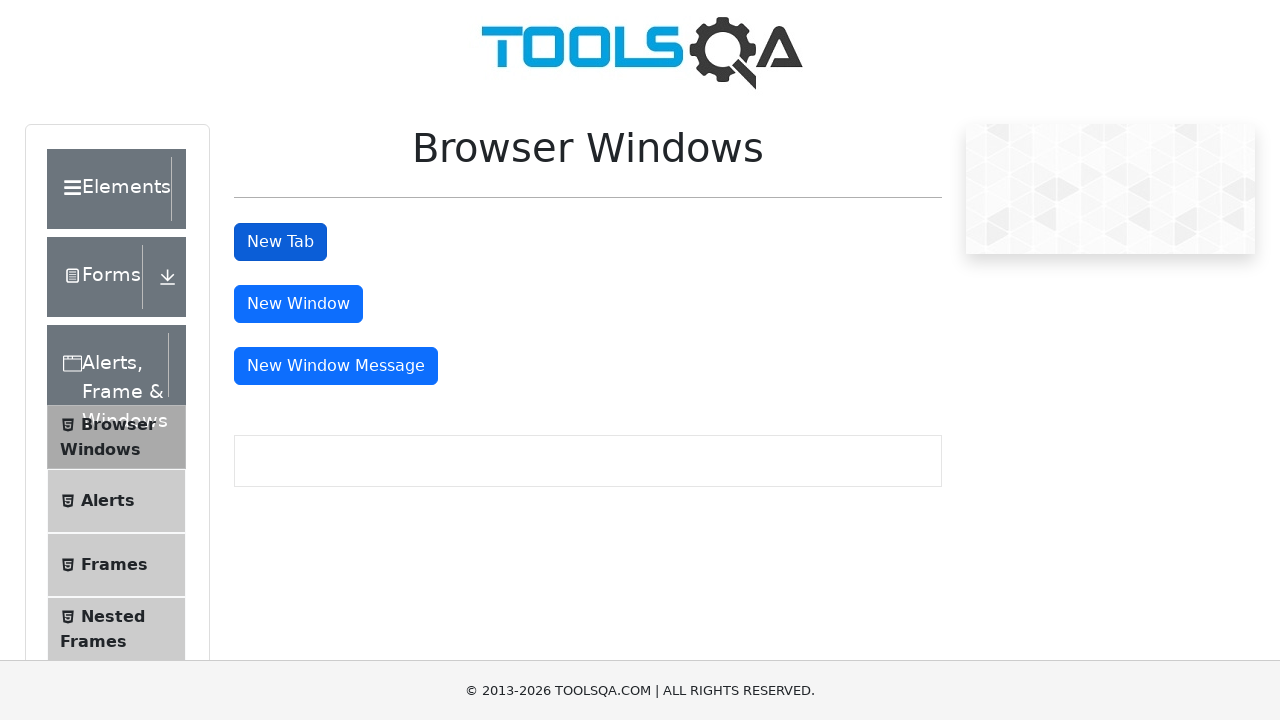

Retrieved heading text from new tab
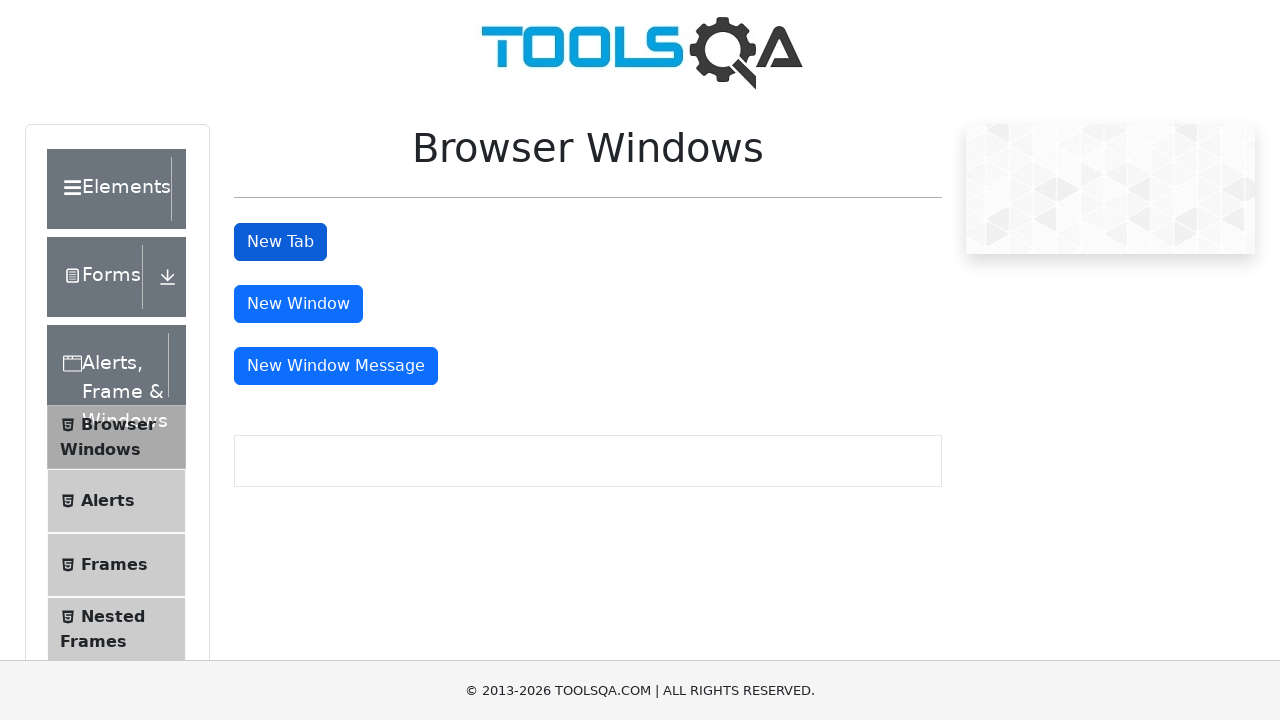

Verified heading text contains 'This is a sample page'
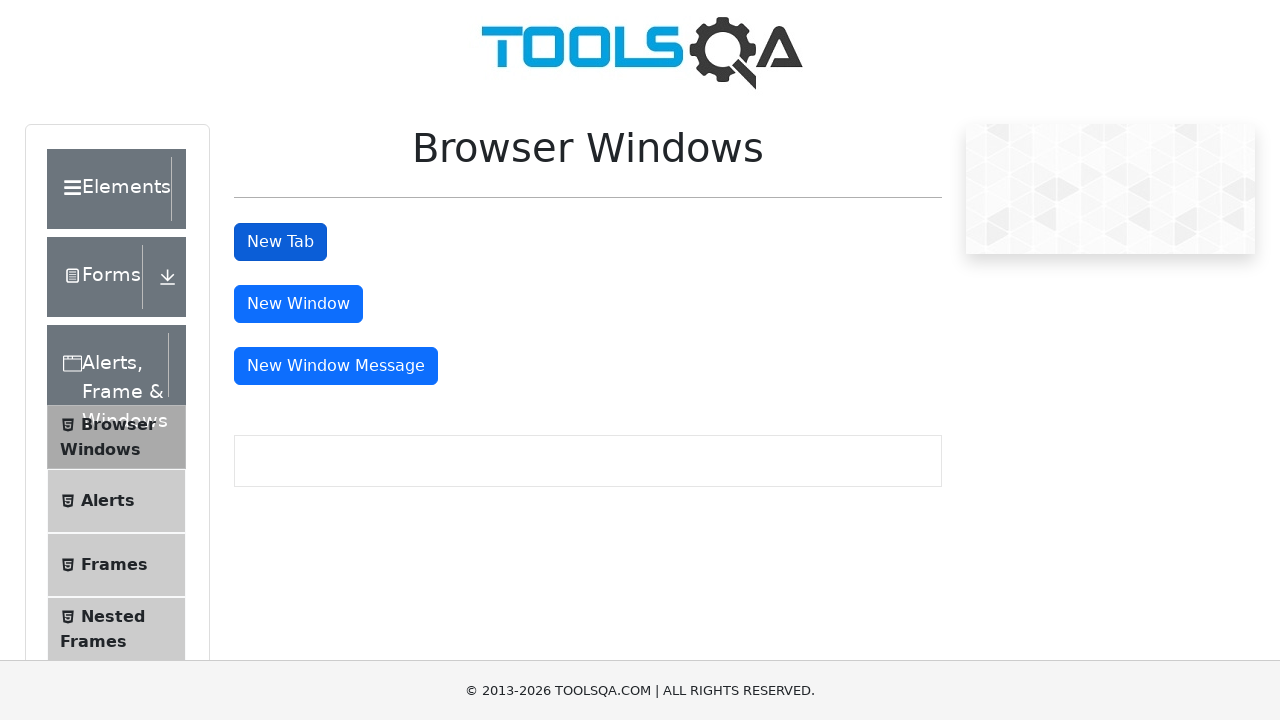

Closed new tab
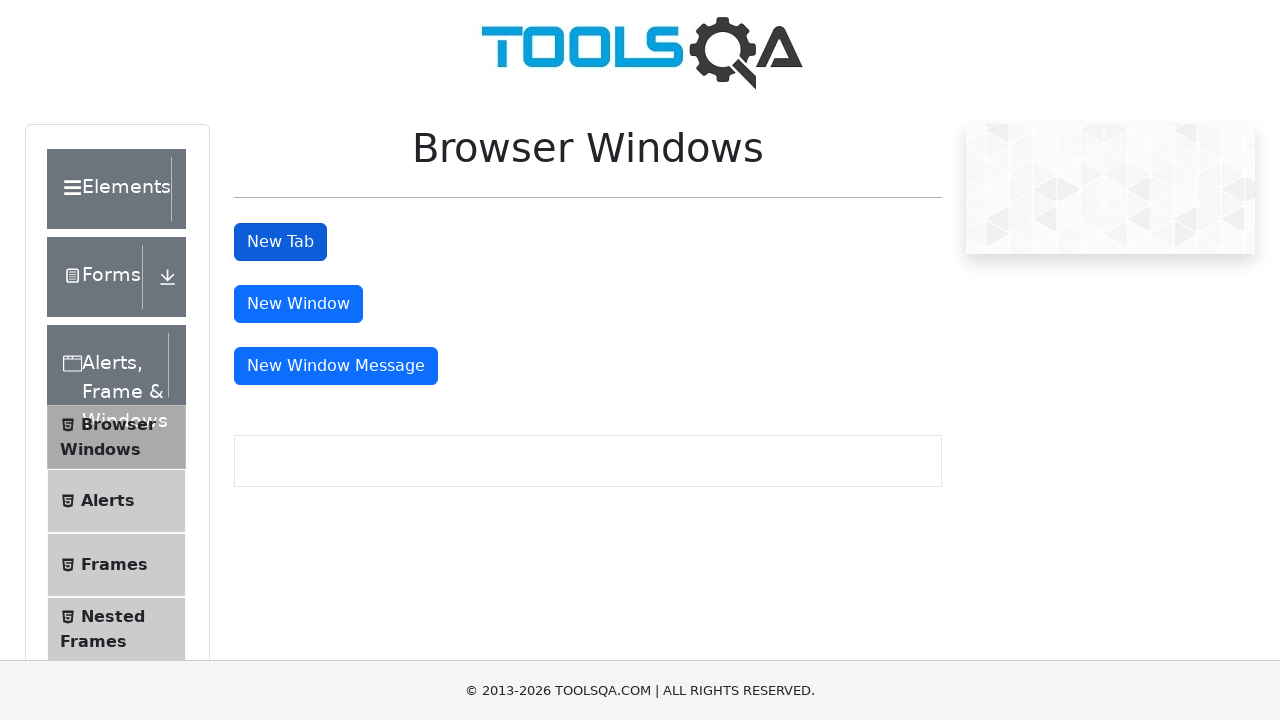

Waited 2000ms after closing tab
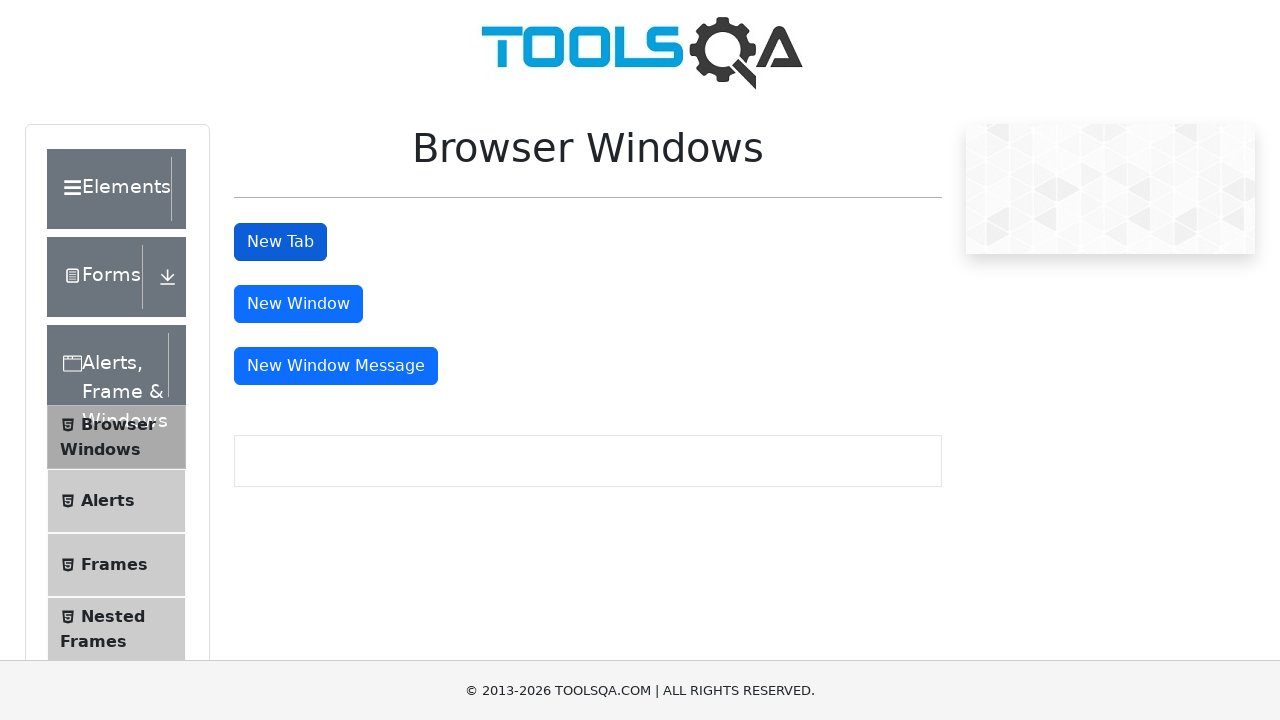

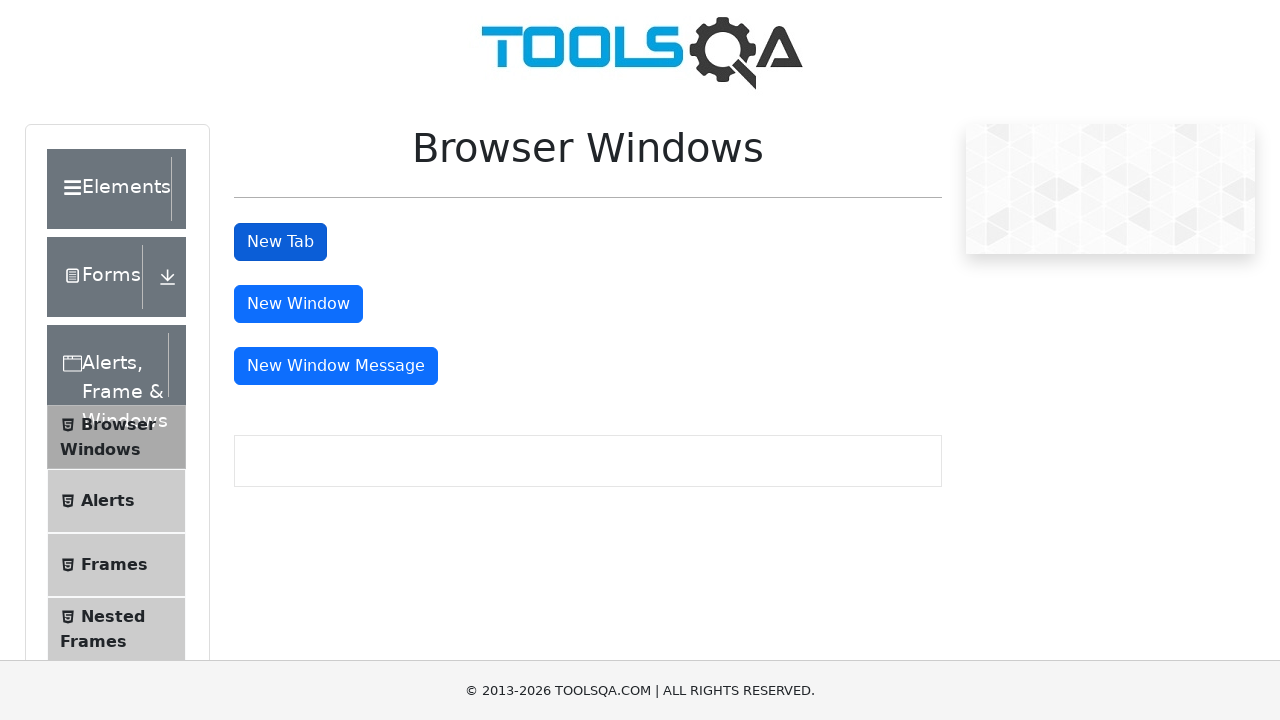